Navigates to the Interactions category on the DemoQA homepage by clicking on the Interactions card

Starting URL: https://demoqa.com/

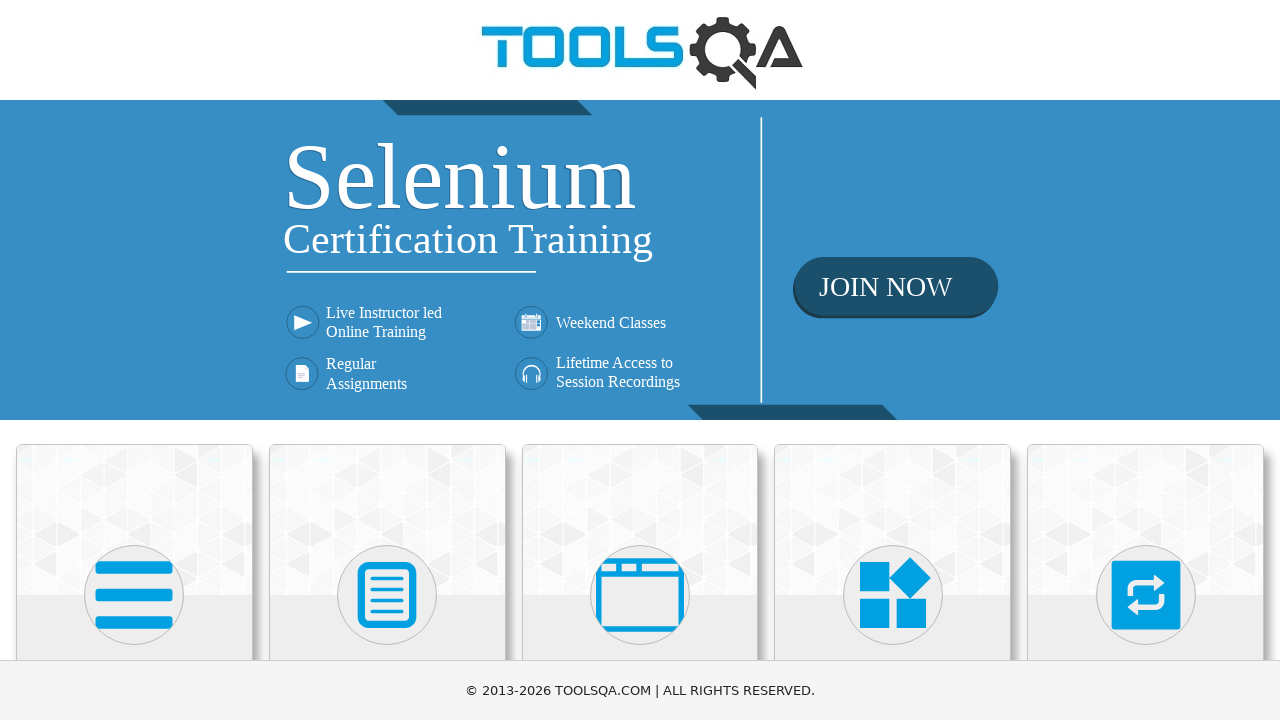

Navigated to DemoQA homepage
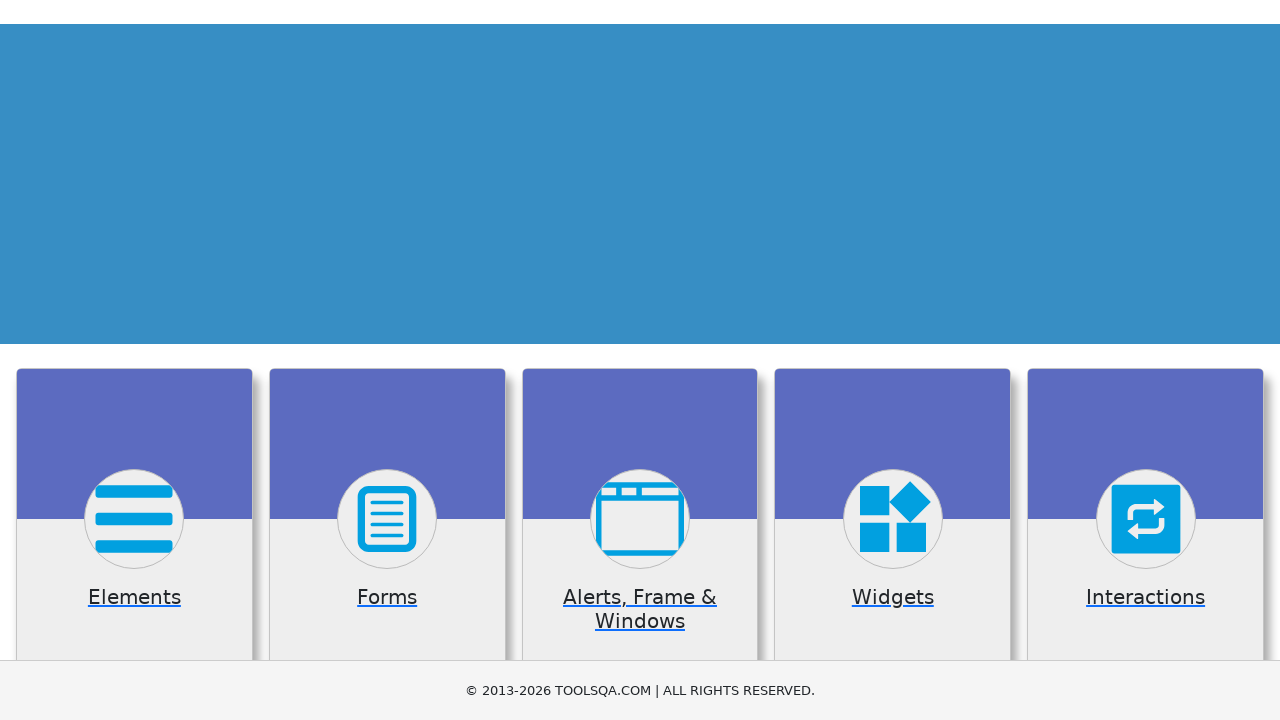

Clicked on Interactions category card at (1146, 360) on xpath=//div[contains(h5, 'Interactions')]
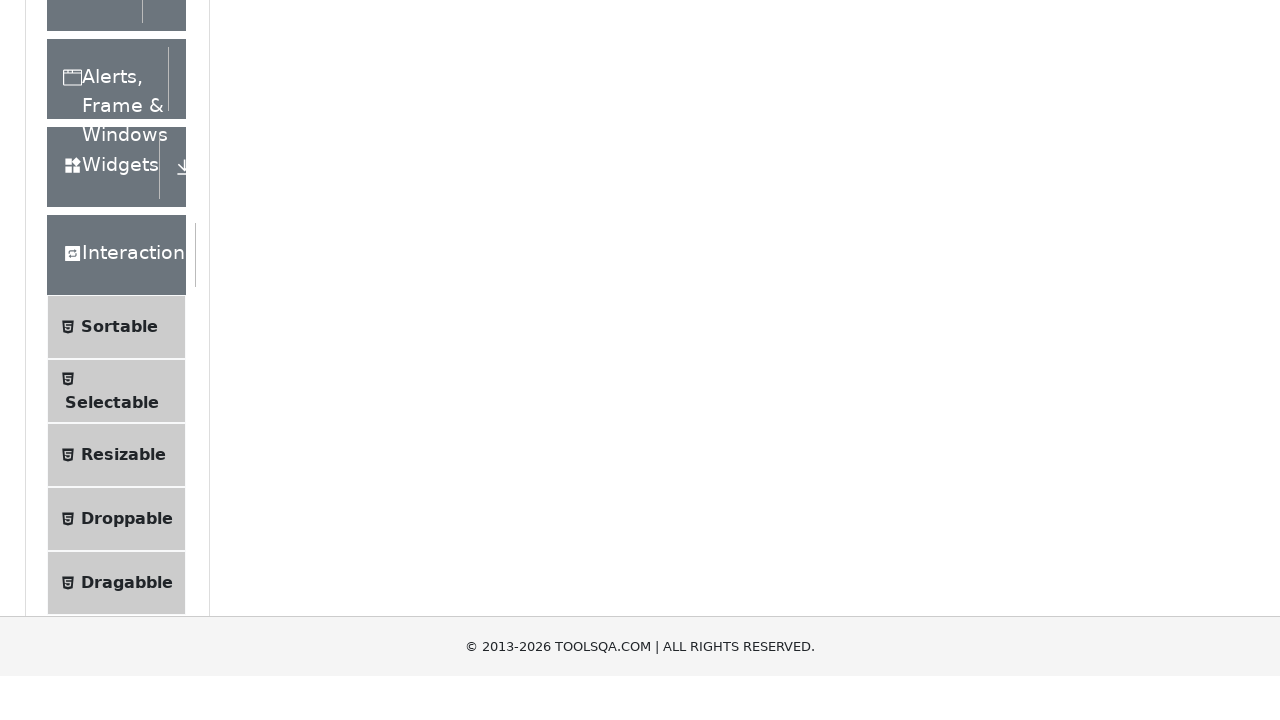

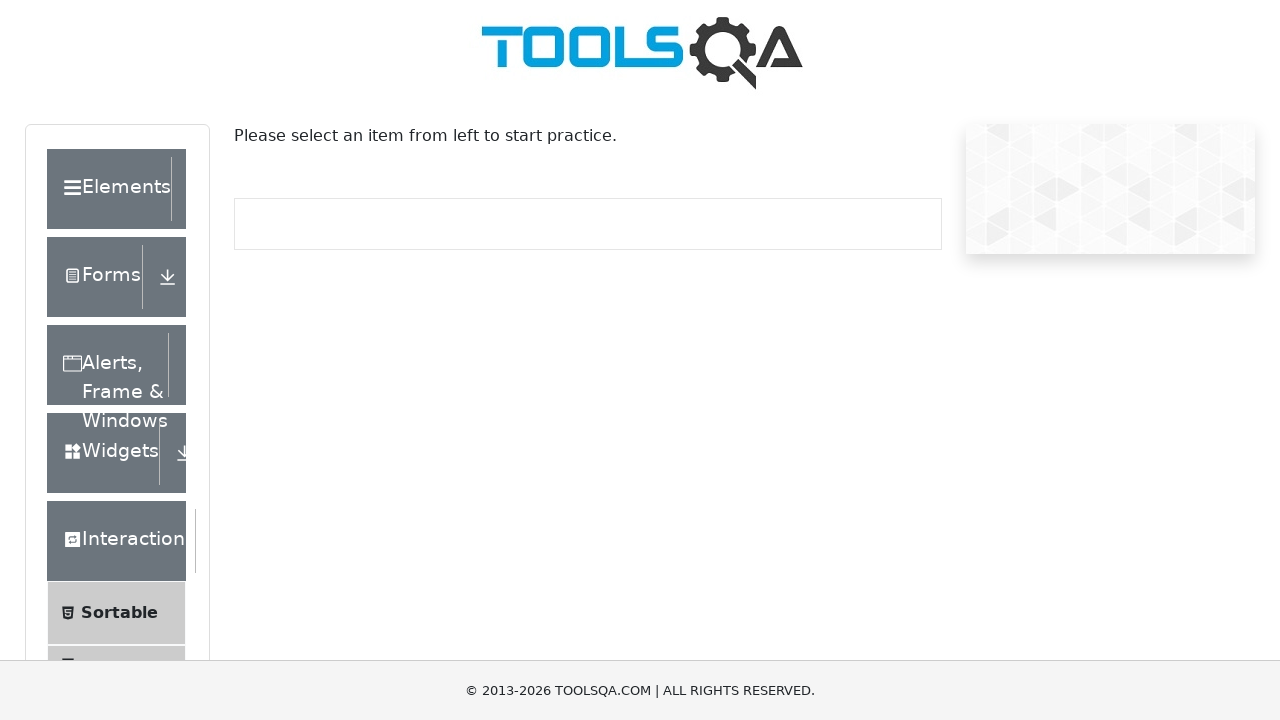